Tests number input field functionality by entering a value, clearing it, and entering a new value

Starting URL: http://the-internet.herokuapp.com/inputs

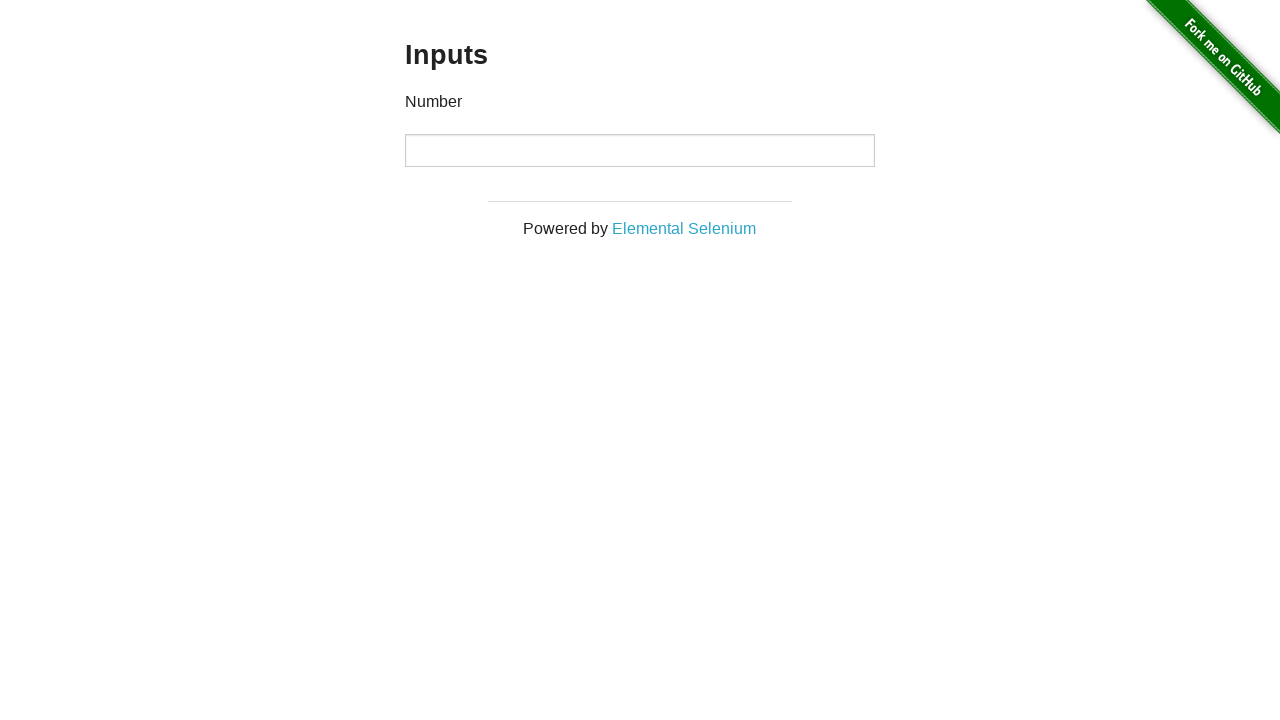

Filled number input field with initial value '1000' on input[type='number']
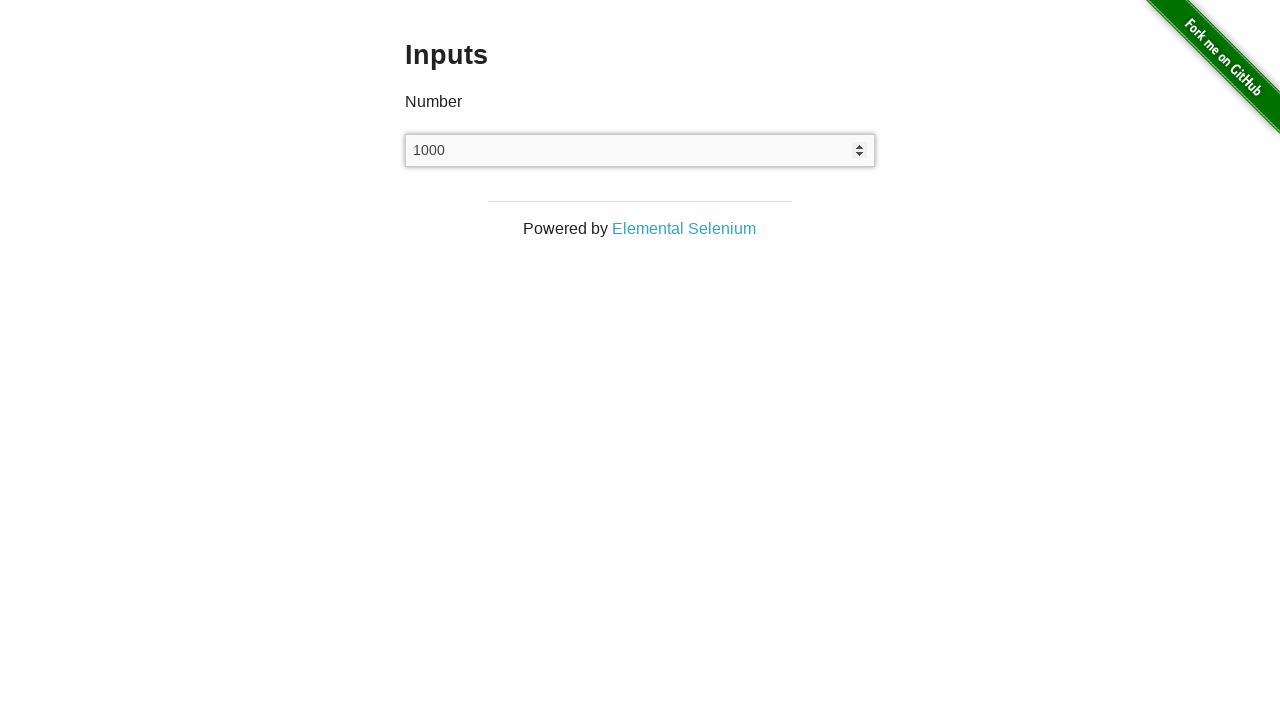

Cleared the number input field on input[type='number']
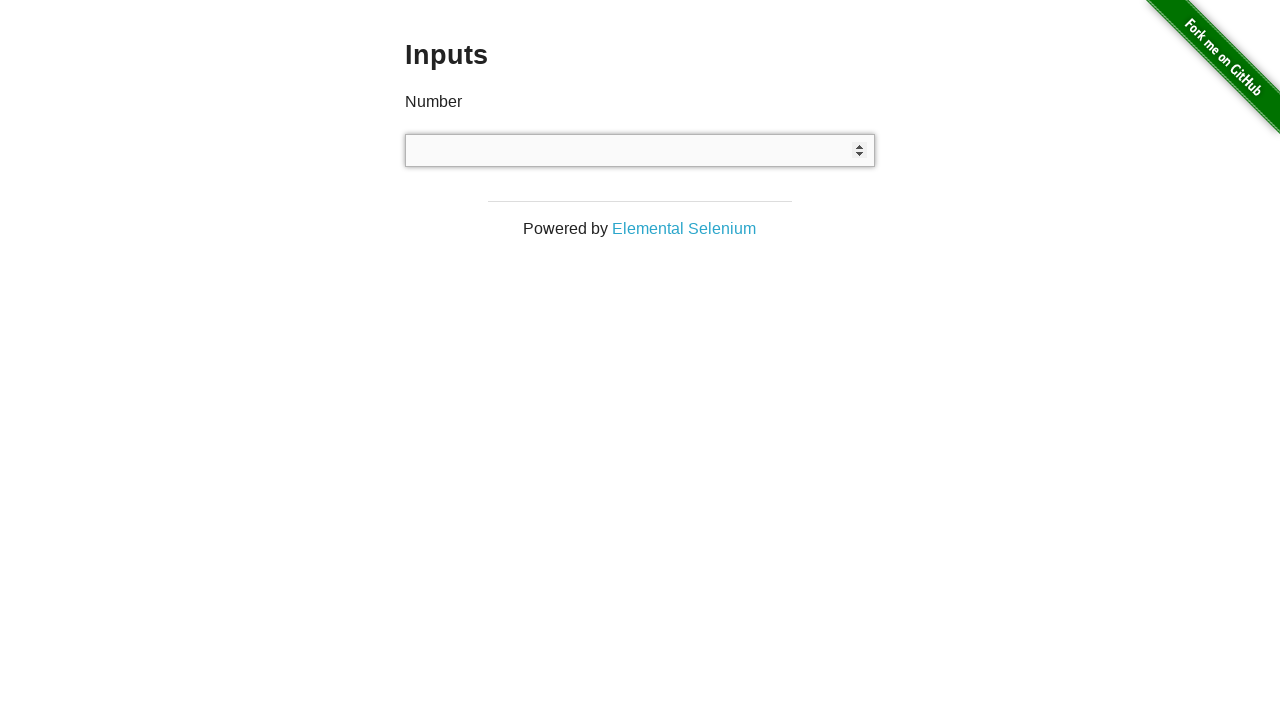

Filled number input field with new value '999' on input[type='number']
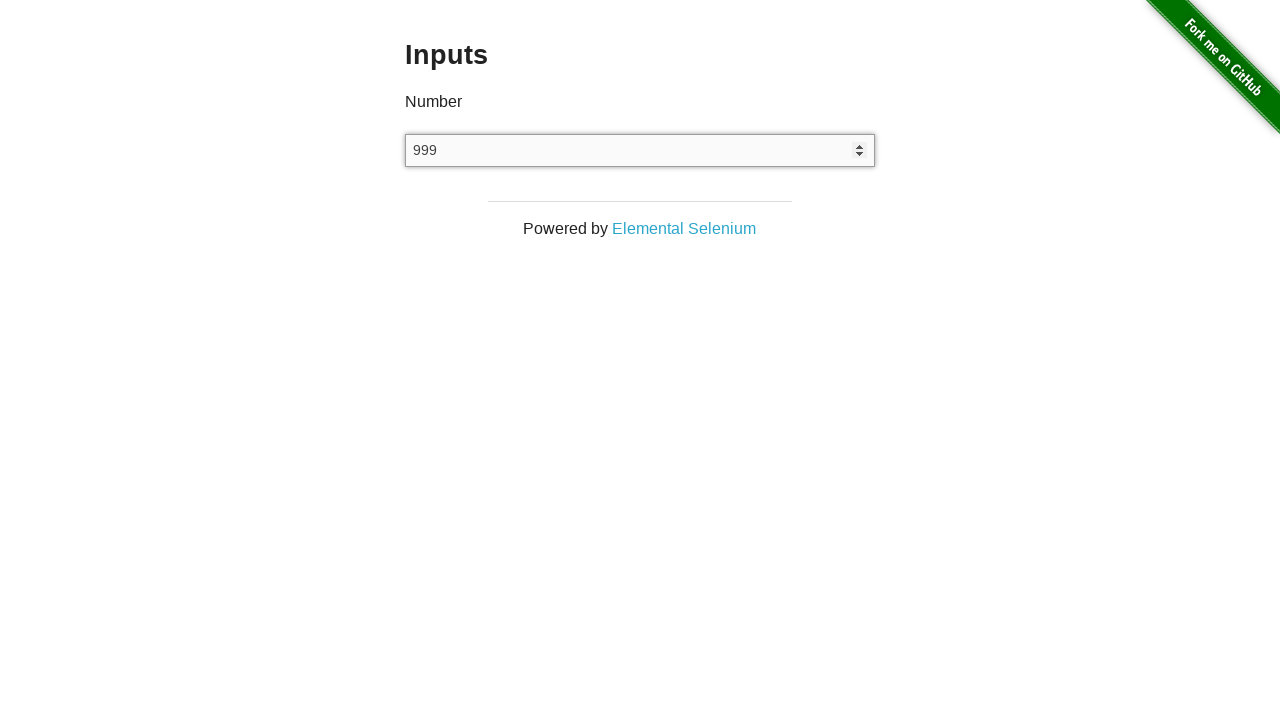

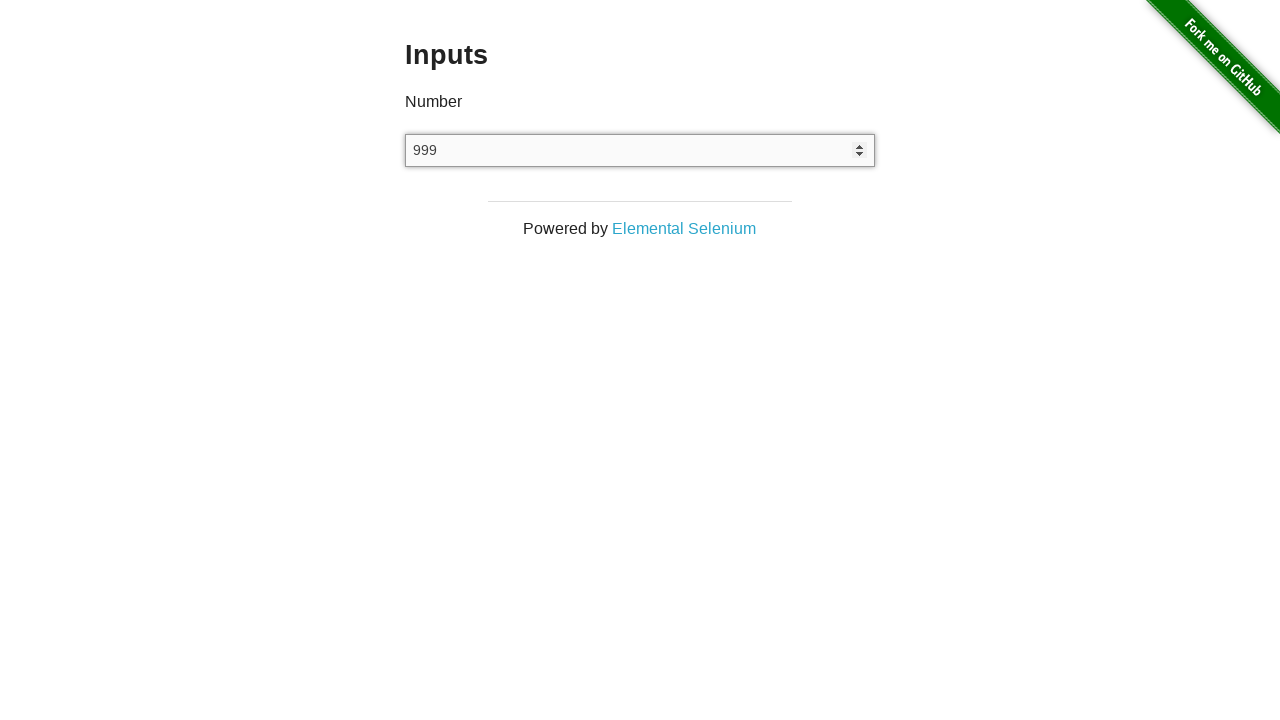